Tests a dependent dropdown list by selecting a country (India) from the first dropdown and then selecting a state (Delhi) from the second dropdown that dynamically loads based on the country selection

Starting URL: https://phppot.com/demo/jquery-dependent-dropdown-list-countries-and-states/

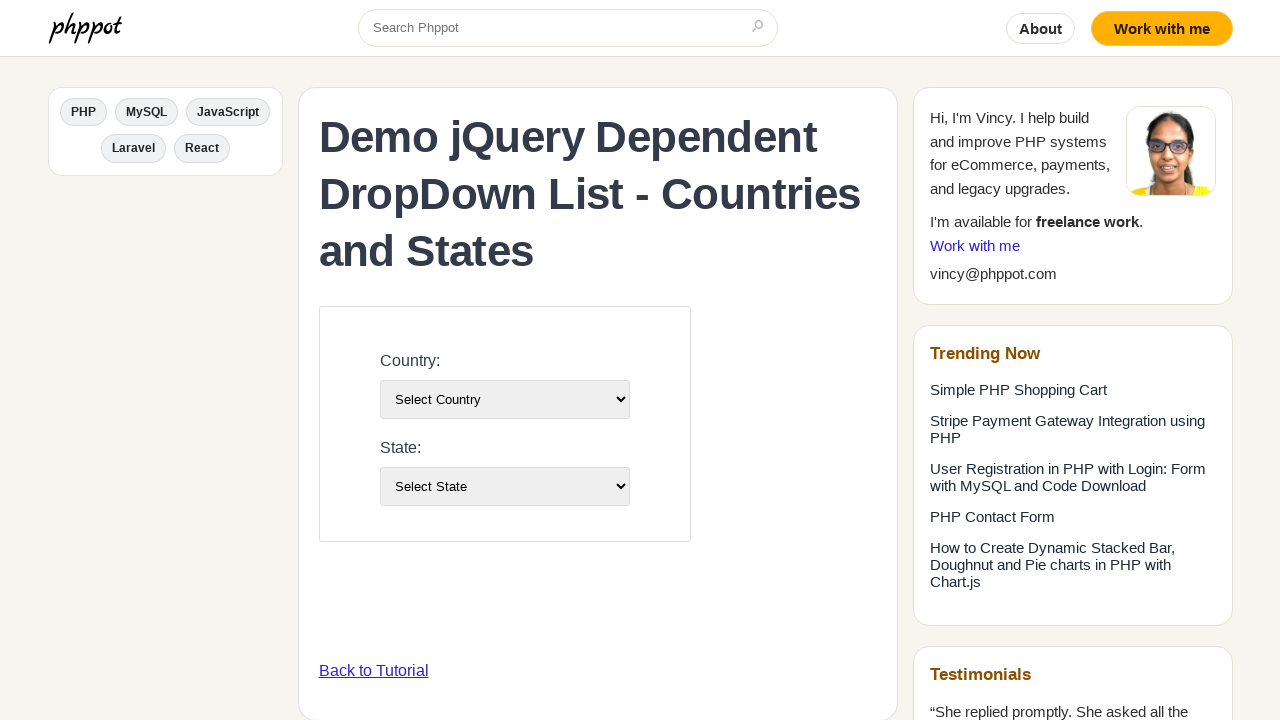

Clicked on country dropdown at (504, 399) on #country-list
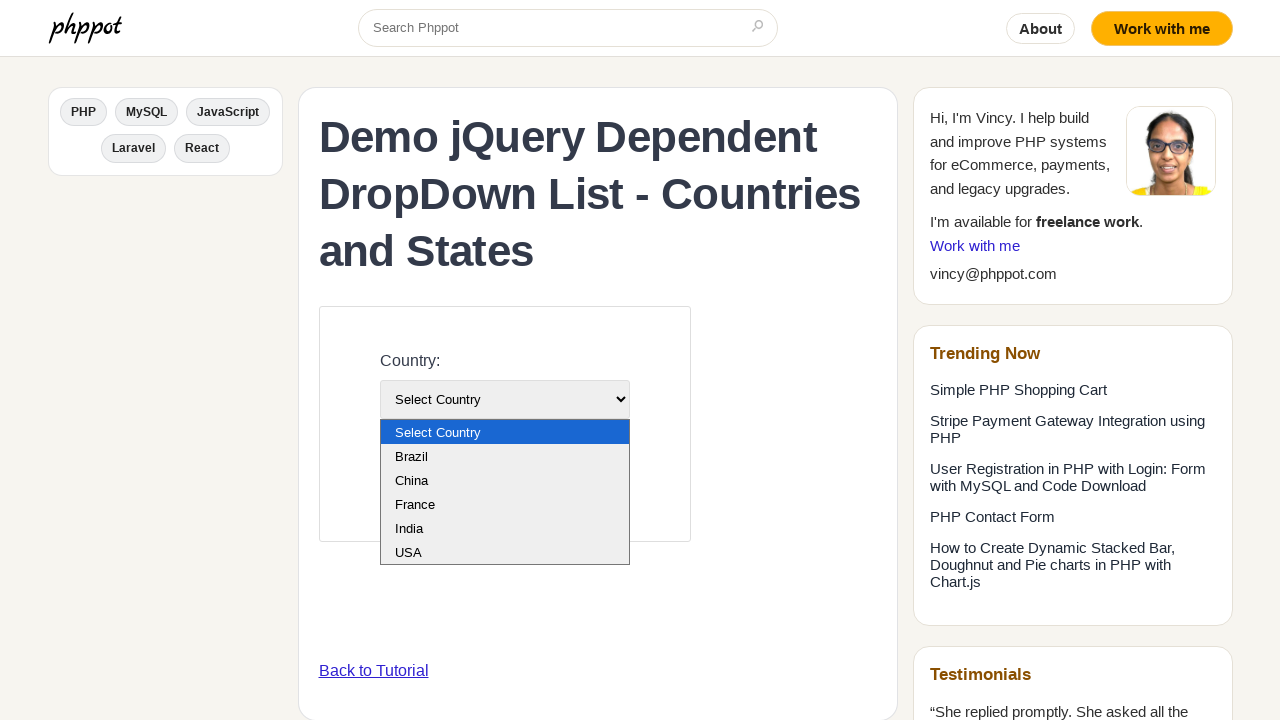

Selected India from the country dropdown on select[name='country']
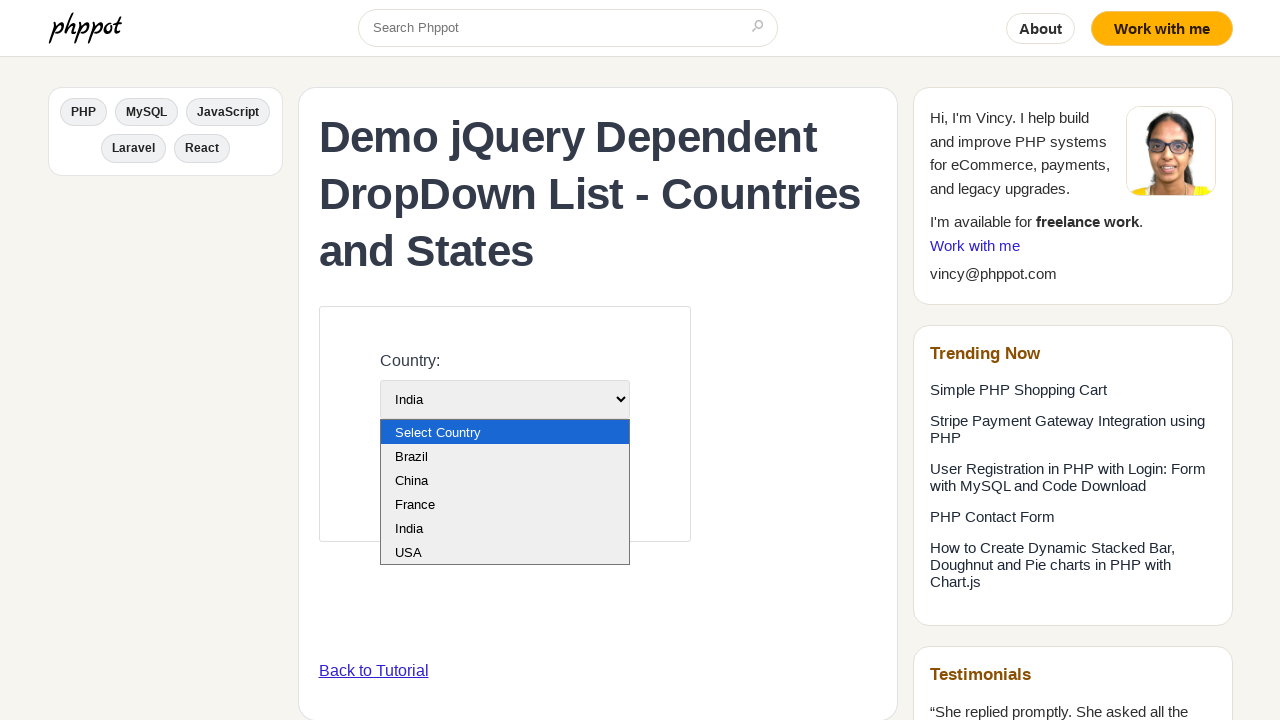

Waited for state dropdown to populate based on country selection
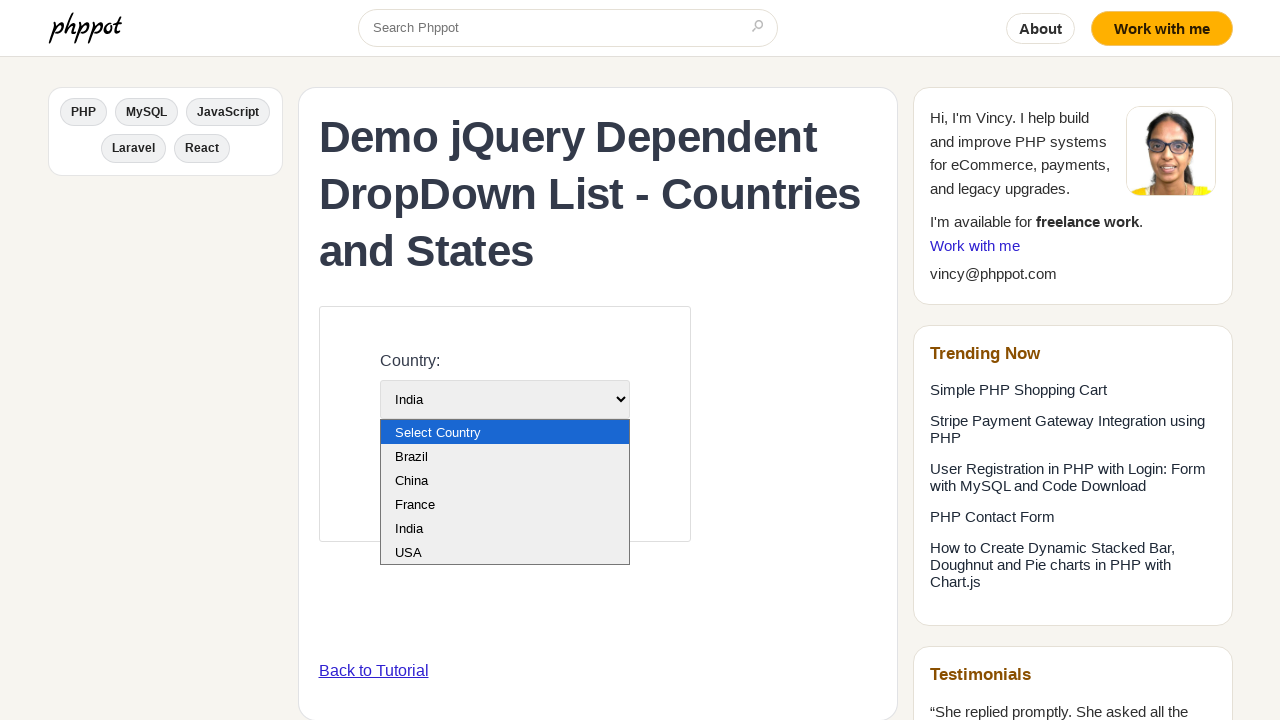

Clicked on state dropdown at (504, 486) on select#state-list
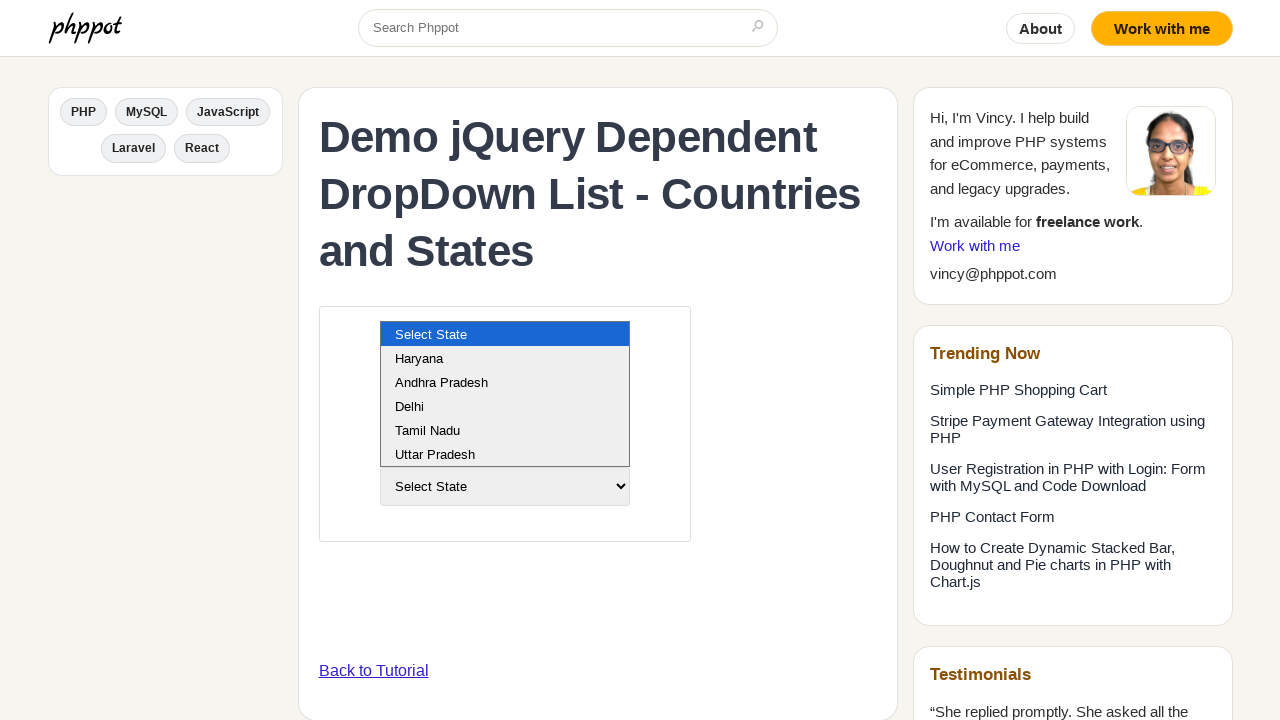

Selected Delhi from the state dropdown on #state-list
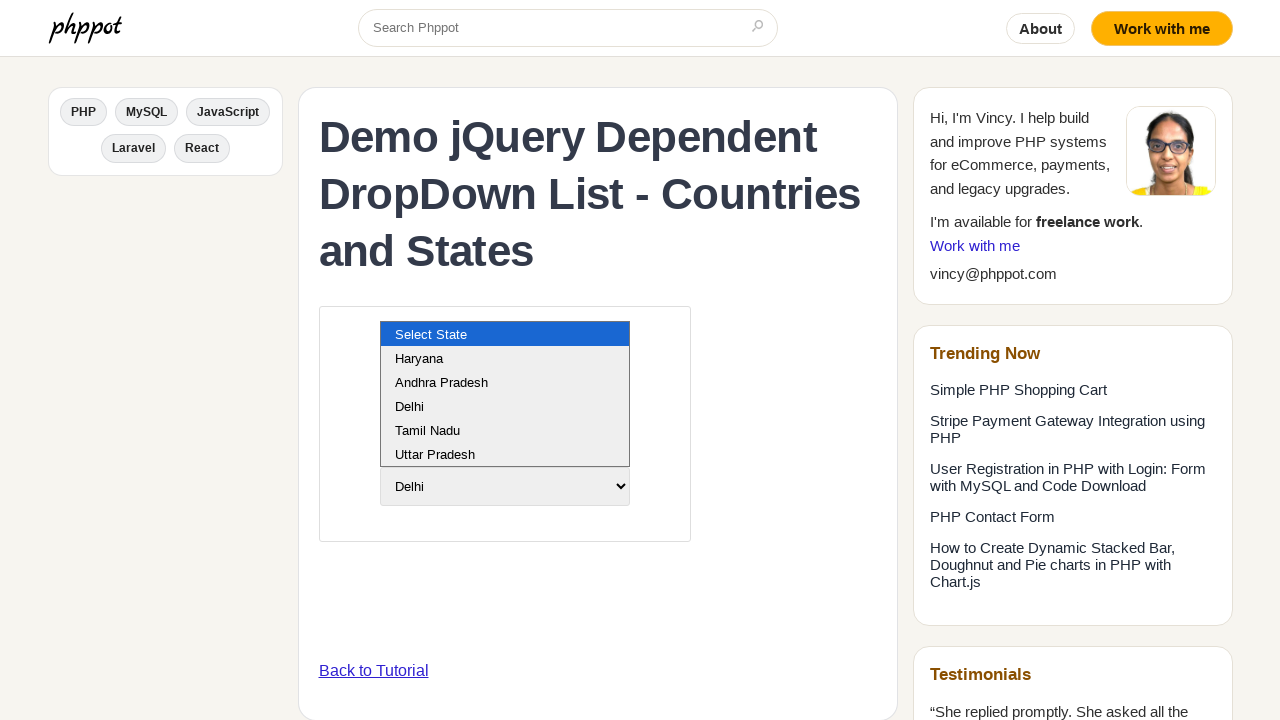

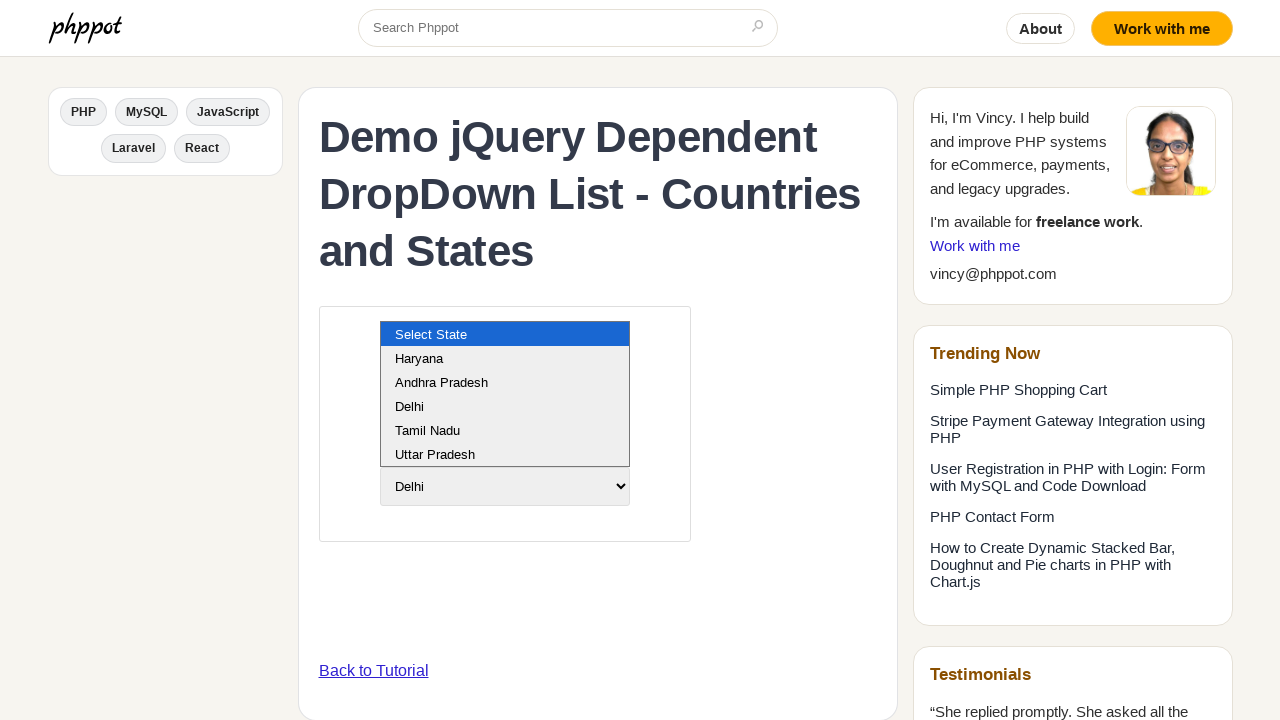